Tests the passenger dropdown functionality on a flight booking practice page by clicking to open the passenger info dropdown, incrementing the adult count, and closing the dropdown.

Starting URL: https://rahulshettyacademy.com/dropdownsPractise/

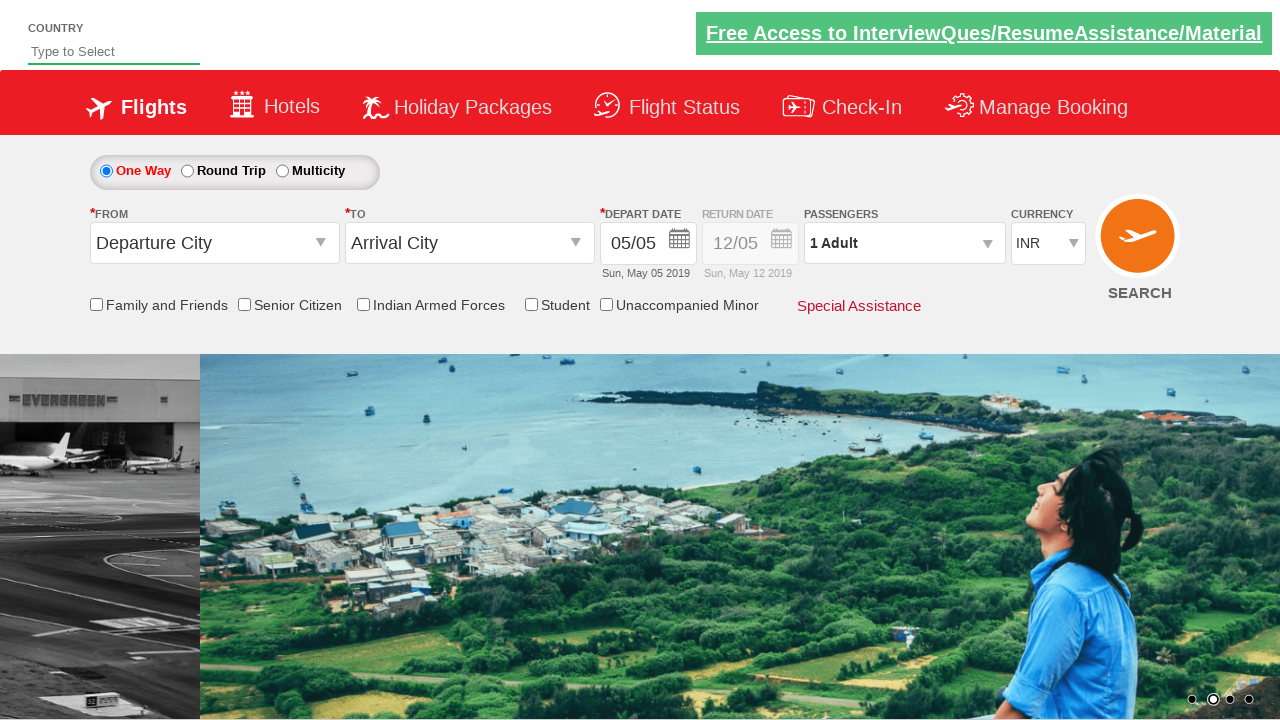

Clicked passenger info dropdown to open it at (904, 243) on div#divpaxinfo
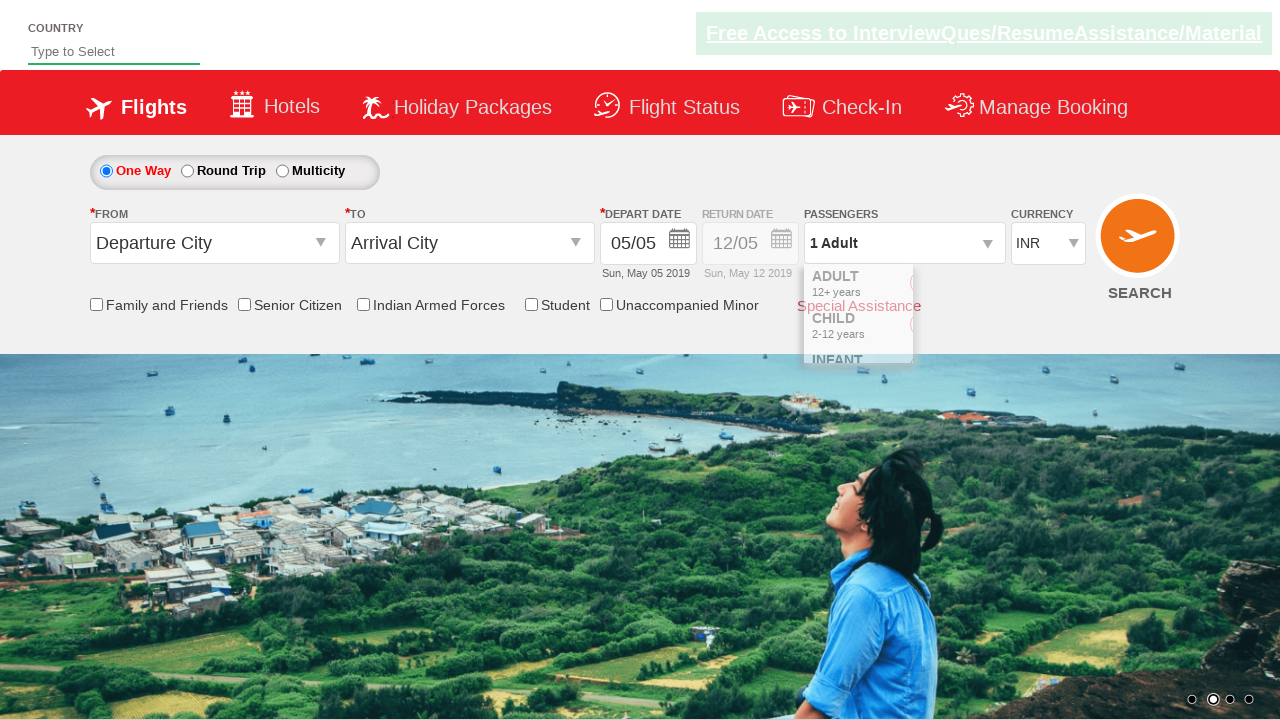

Passenger dropdown opened and increment adult button became visible
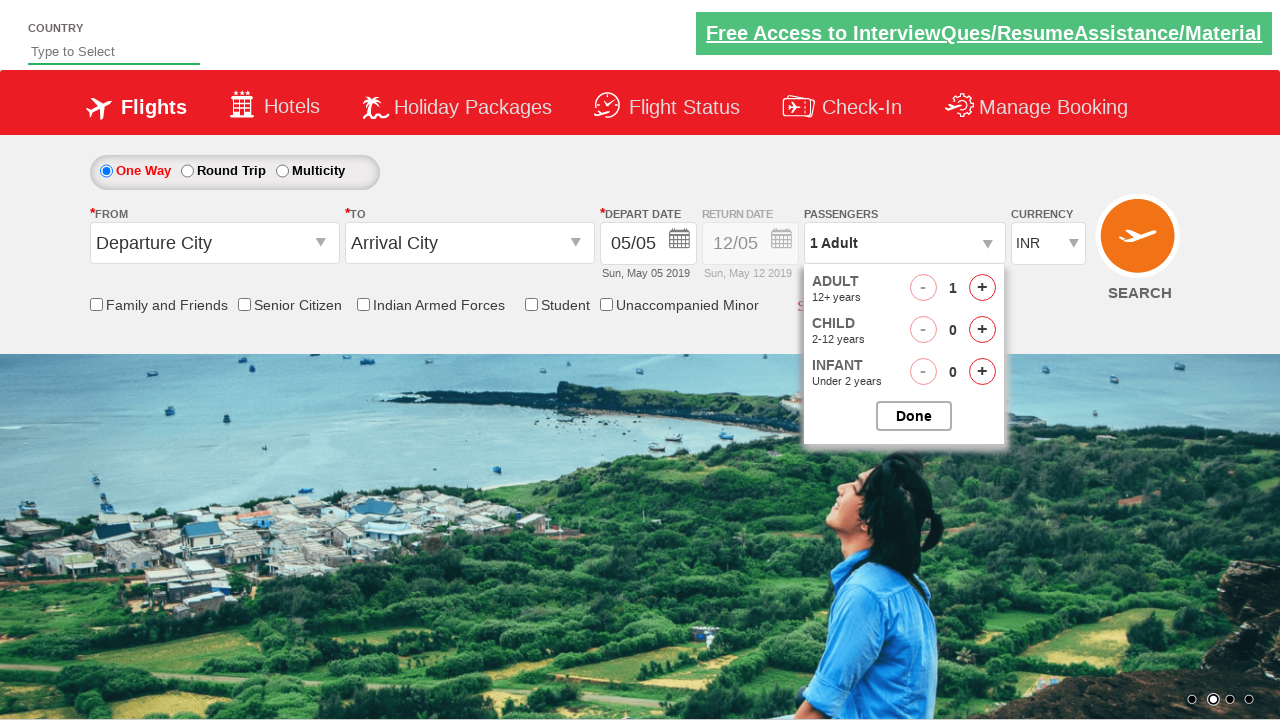

Clicked to increment adult passenger count at (982, 288) on span#hrefIncAdt
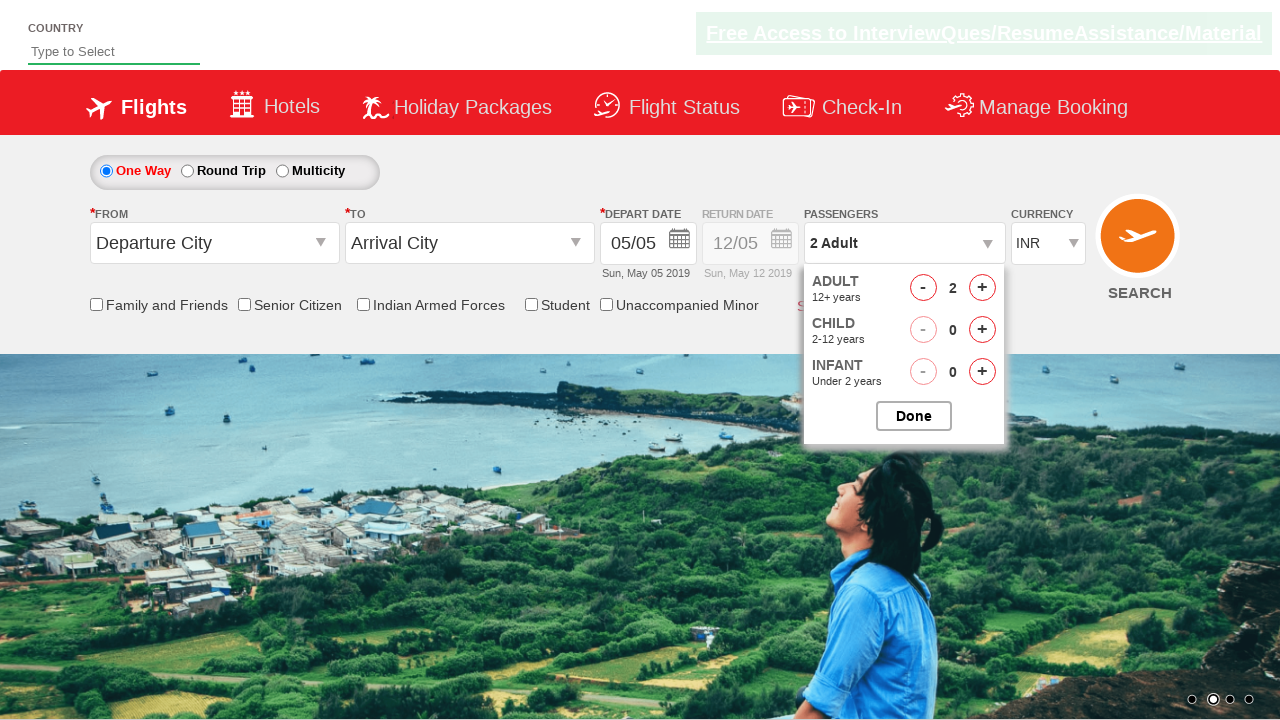

Clicked close button to close passenger options dropdown at (914, 416) on input#btnclosepaxoption
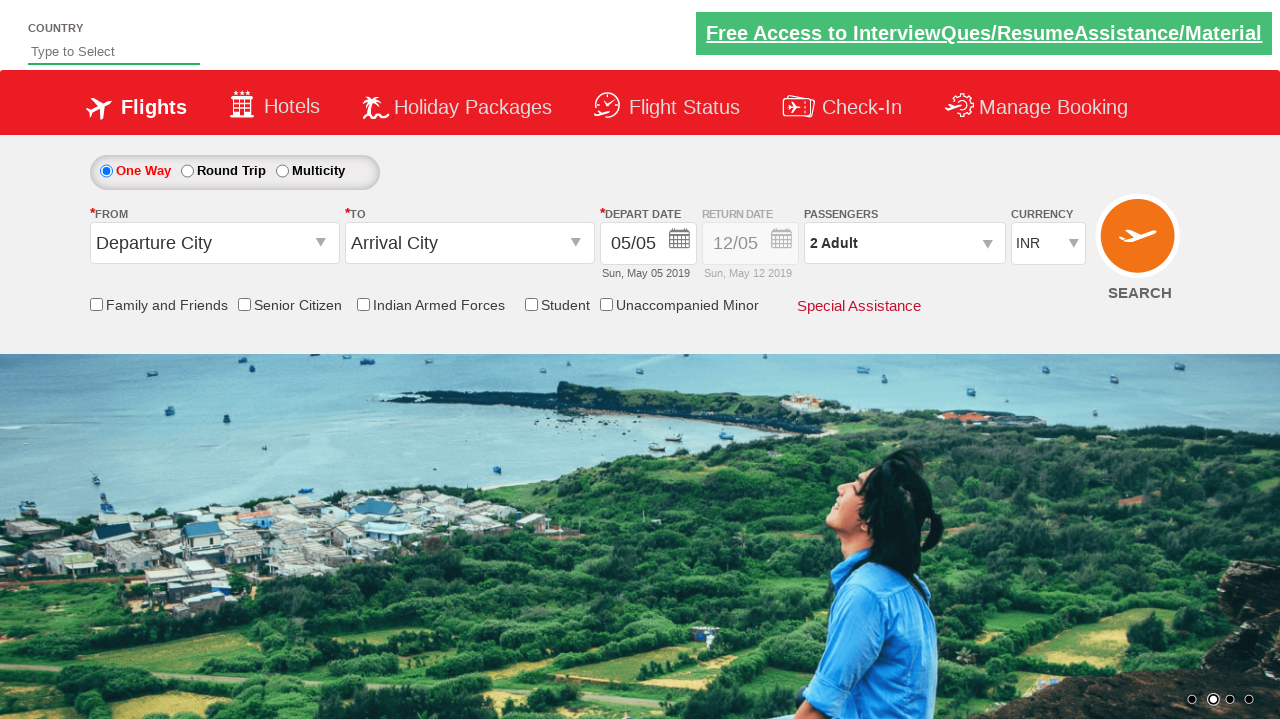

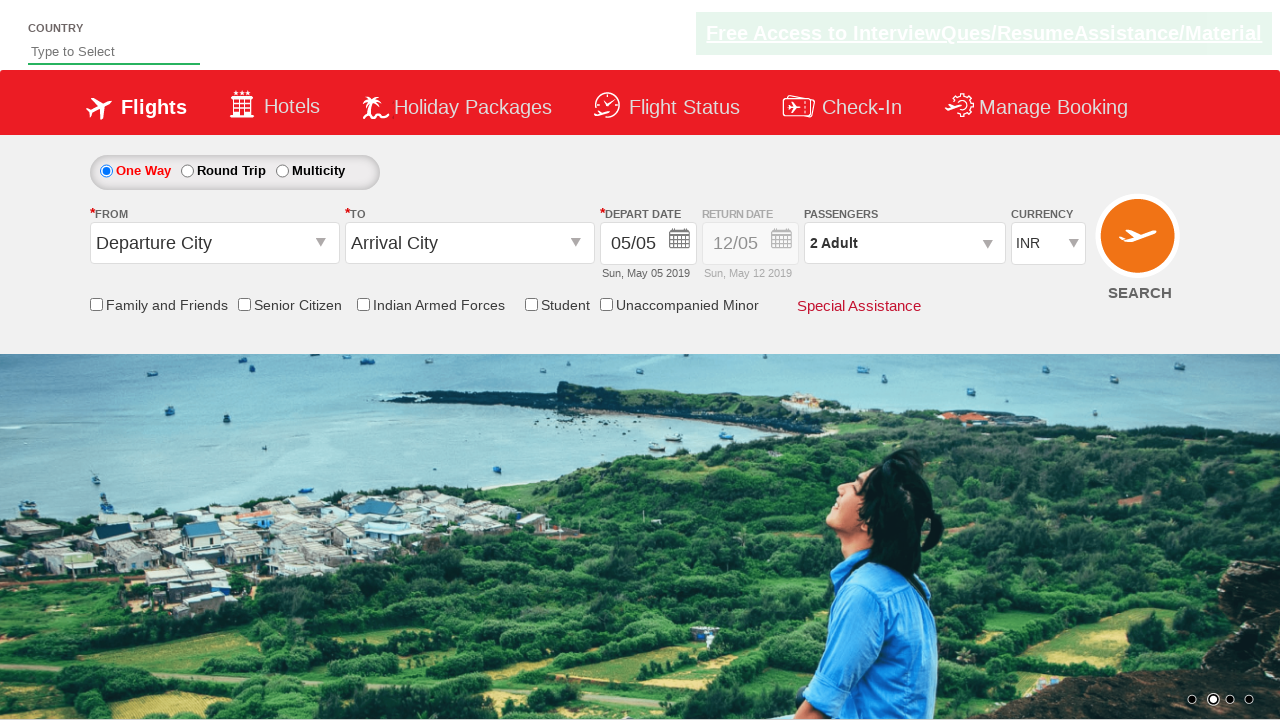